Tests filtering to display all todo items regardless of completion status

Starting URL: https://demo.playwright.dev/todomvc

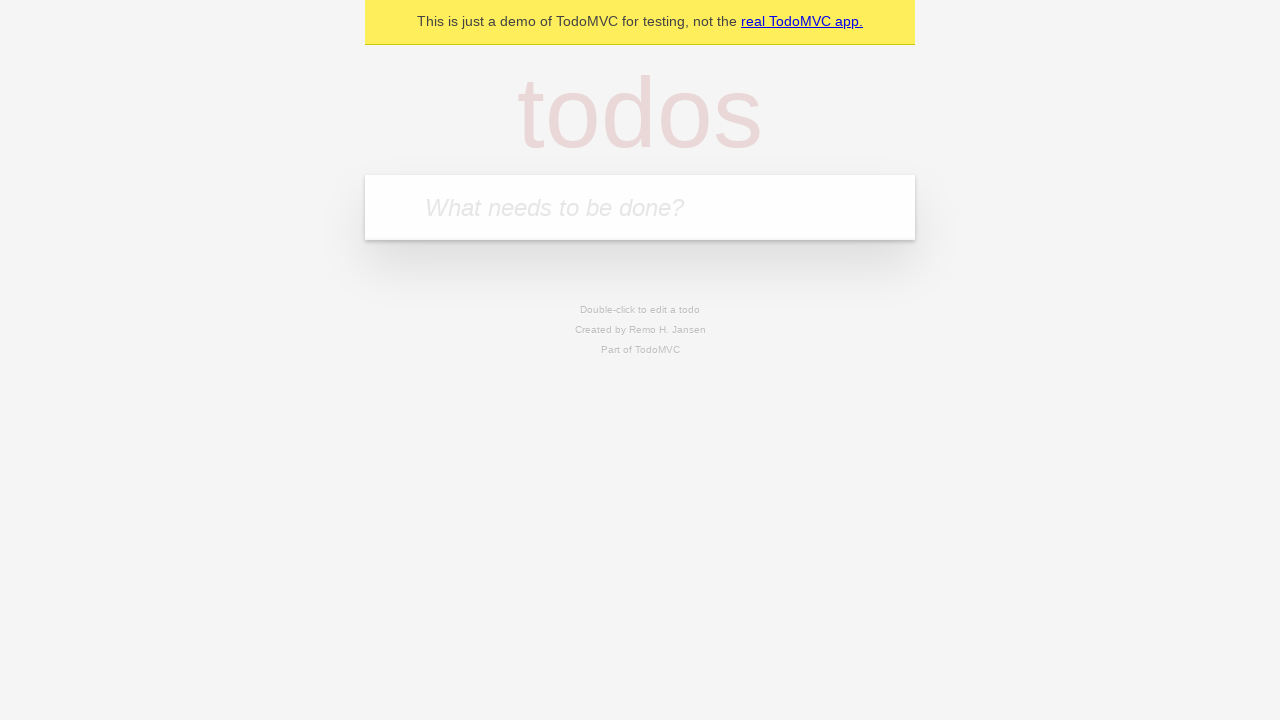

Filled todo input with 'buy some cheese' on internal:attr=[placeholder="What needs to be done?"i]
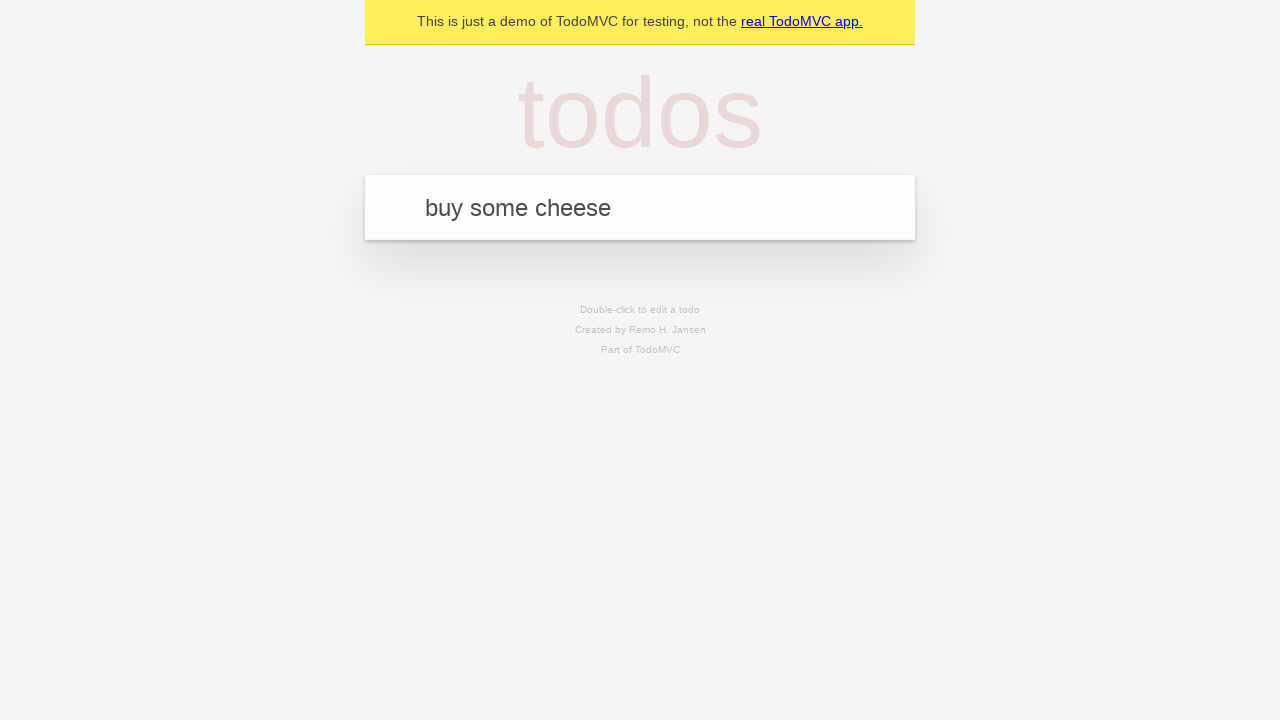

Pressed Enter to create first todo item on internal:attr=[placeholder="What needs to be done?"i]
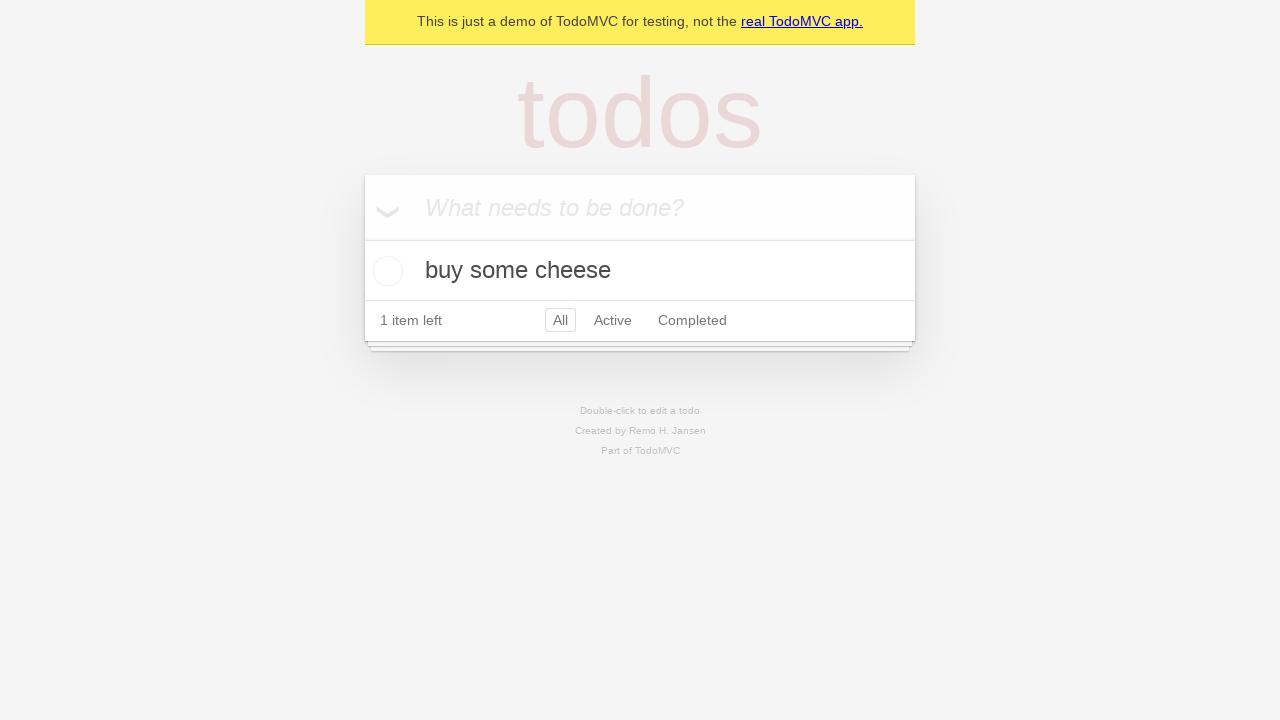

Filled todo input with 'feed the cat' on internal:attr=[placeholder="What needs to be done?"i]
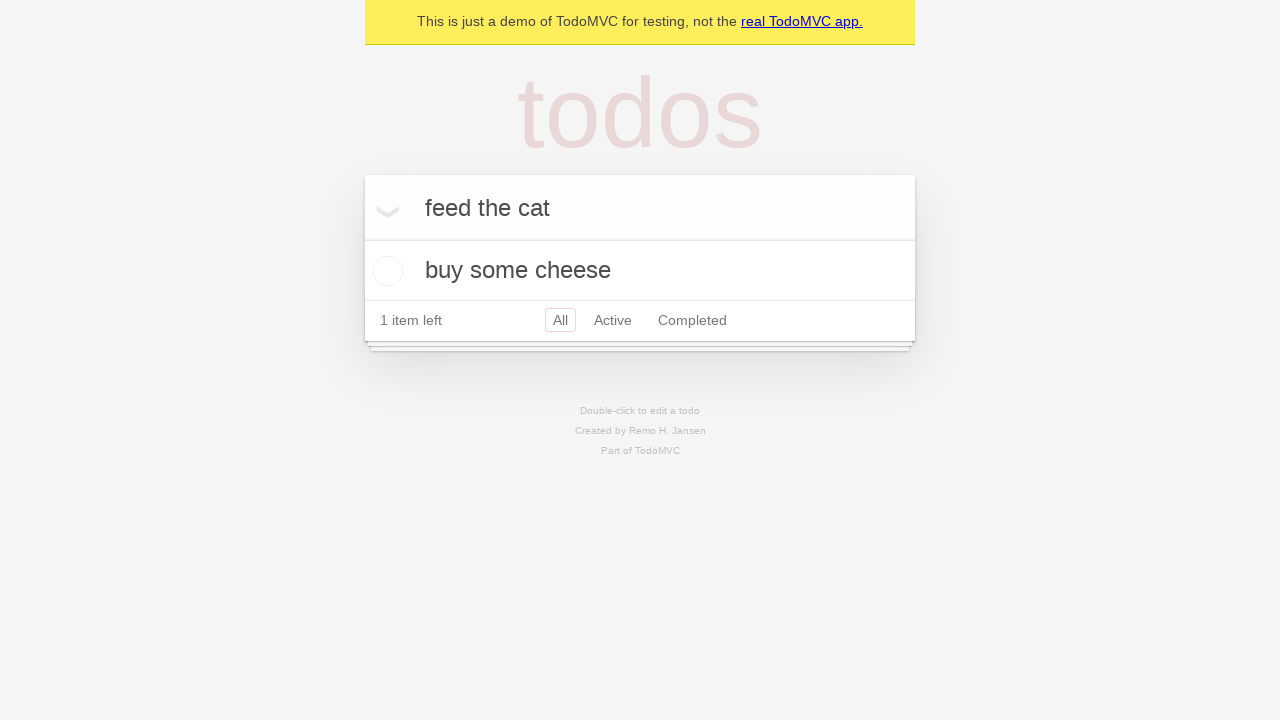

Pressed Enter to create second todo item on internal:attr=[placeholder="What needs to be done?"i]
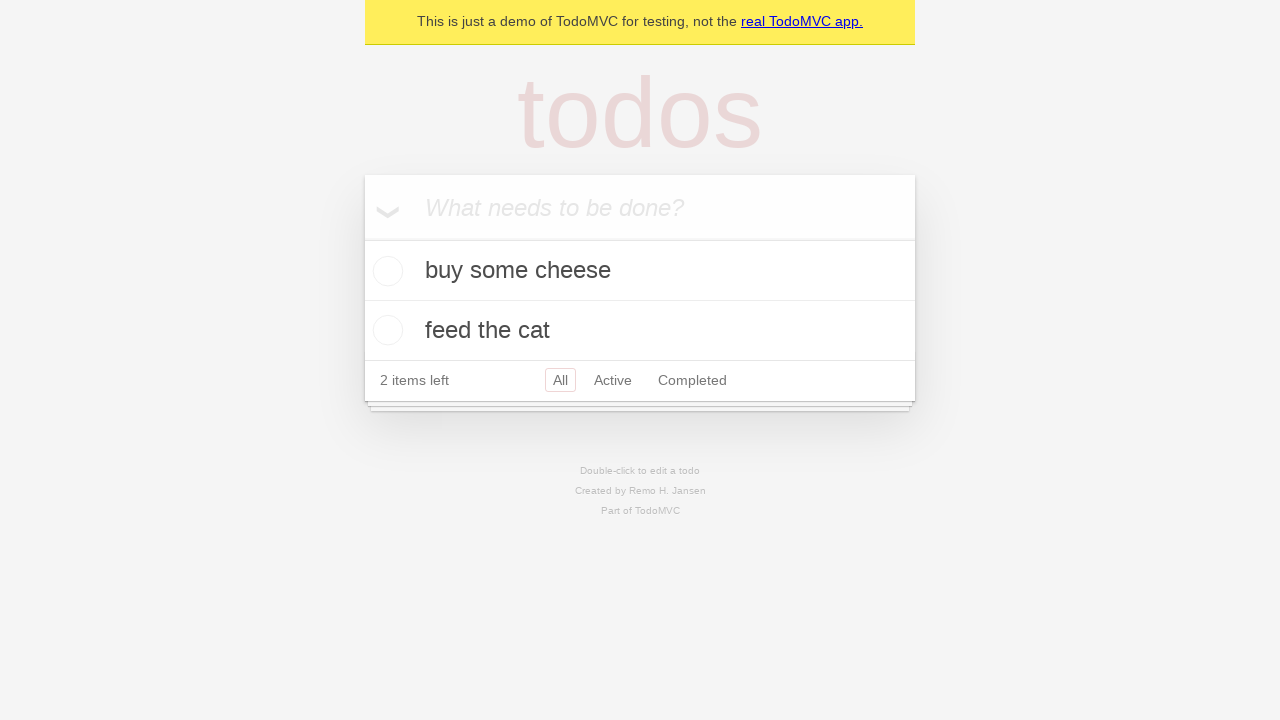

Filled todo input with 'book a doctors appointment' on internal:attr=[placeholder="What needs to be done?"i]
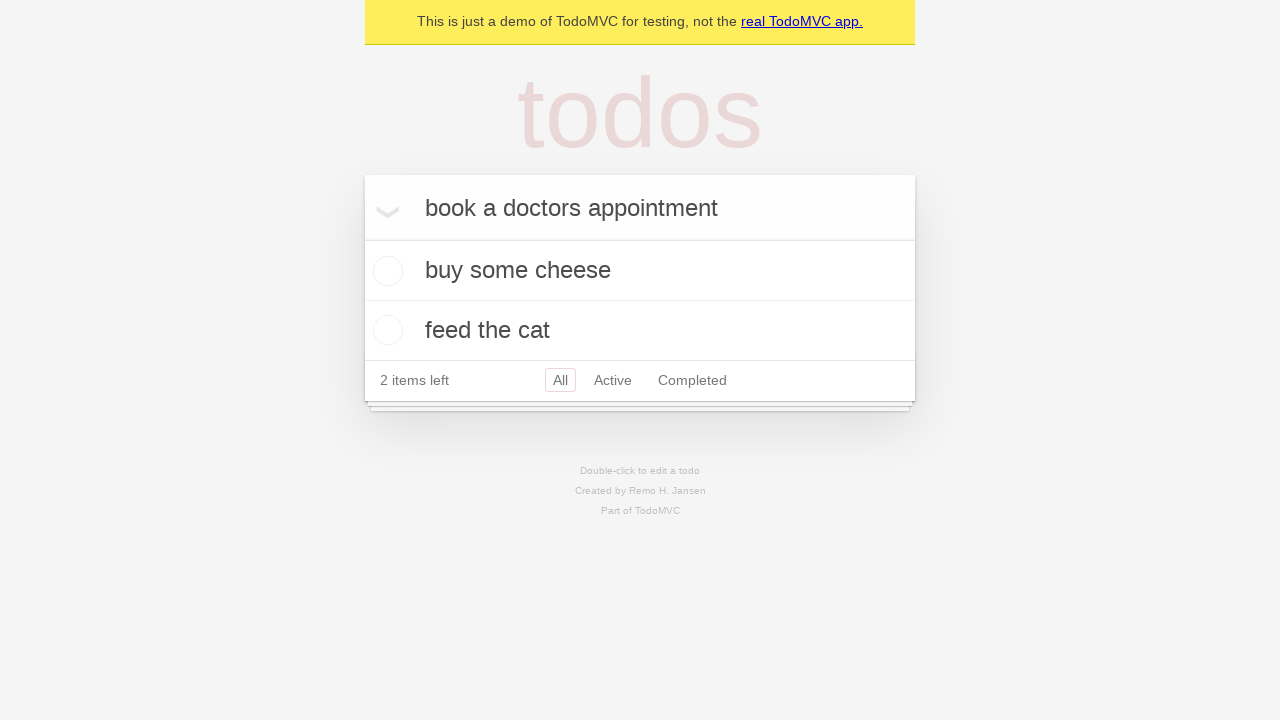

Pressed Enter to create third todo item on internal:attr=[placeholder="What needs to be done?"i]
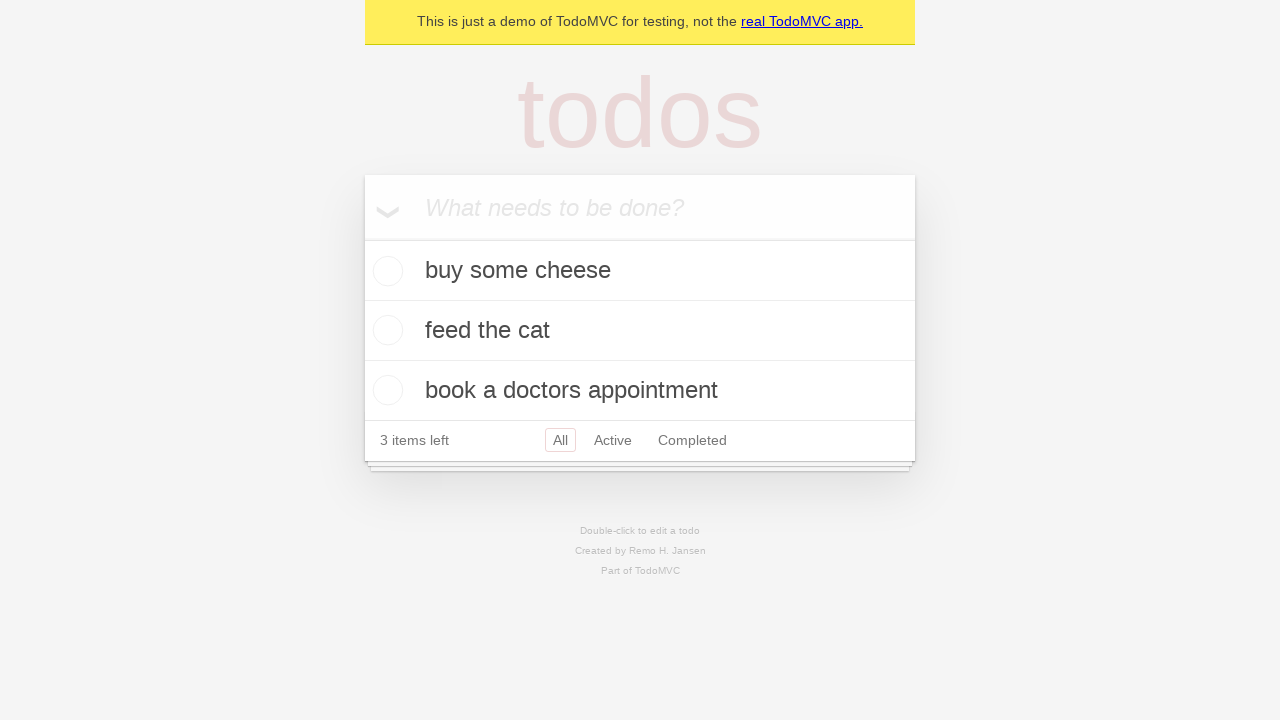

Waited for all 3 todo items to be present
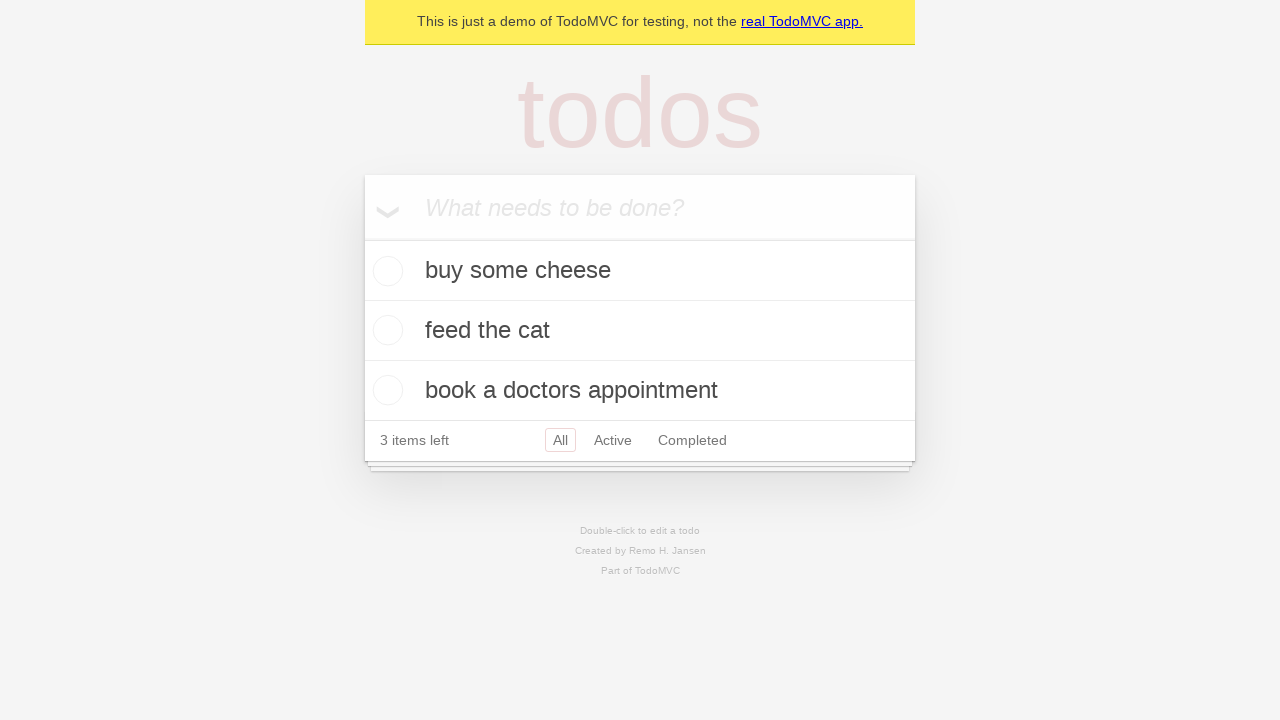

Checked the second todo item as completed at (385, 330) on internal:testid=[data-testid="todo-item"s] >> nth=1 >> internal:role=checkbox
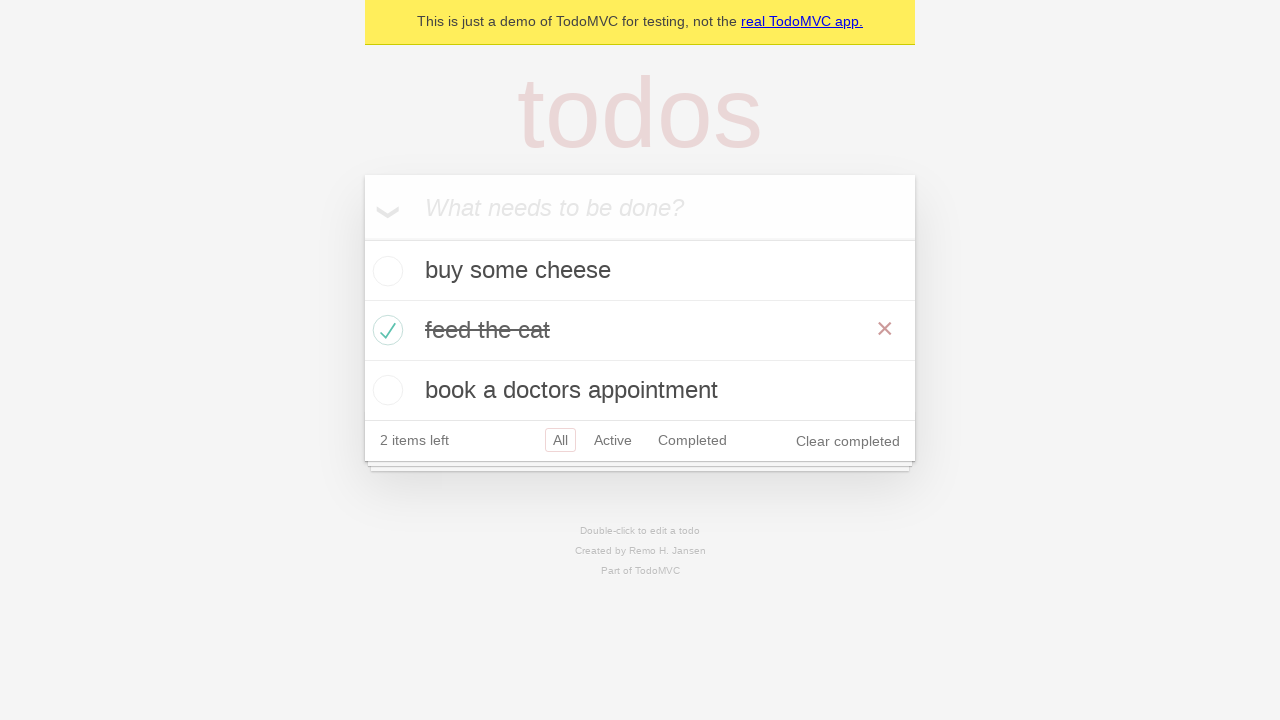

Clicked 'Active' filter to show only active items at (613, 440) on internal:role=link[name="Active"i]
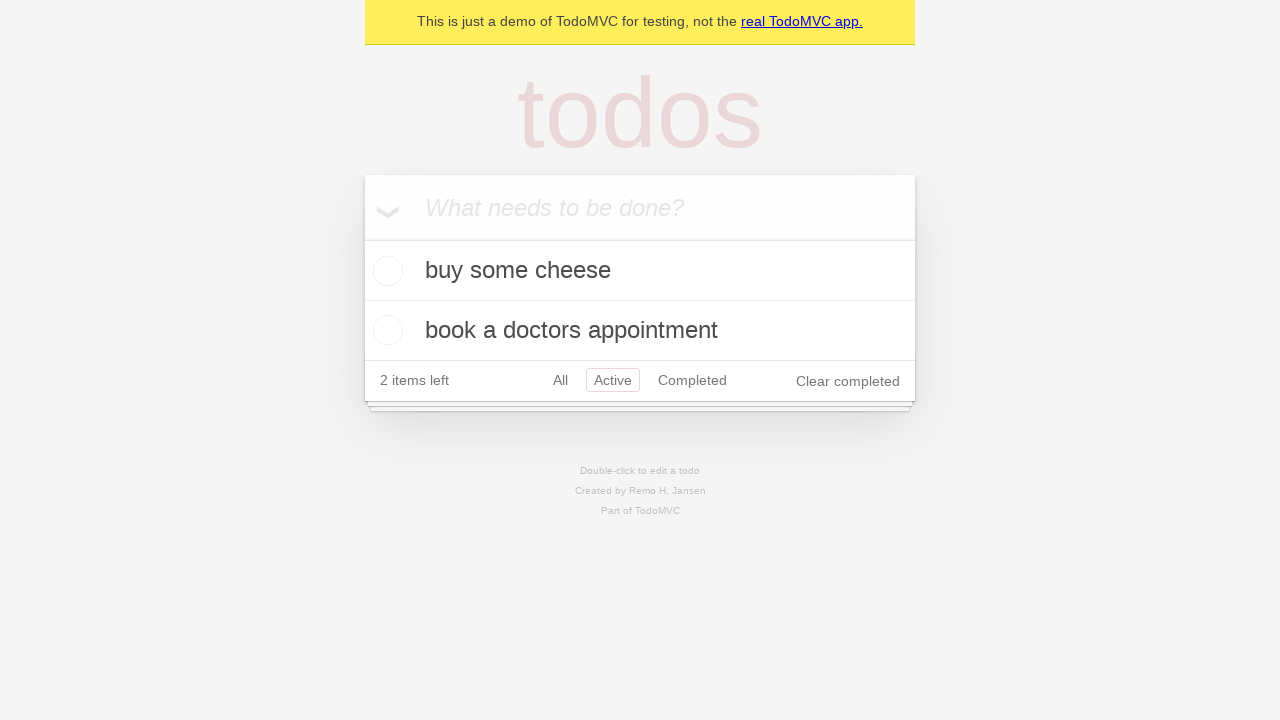

Clicked 'Completed' filter to show only completed items at (692, 380) on internal:role=link[name="Completed"i]
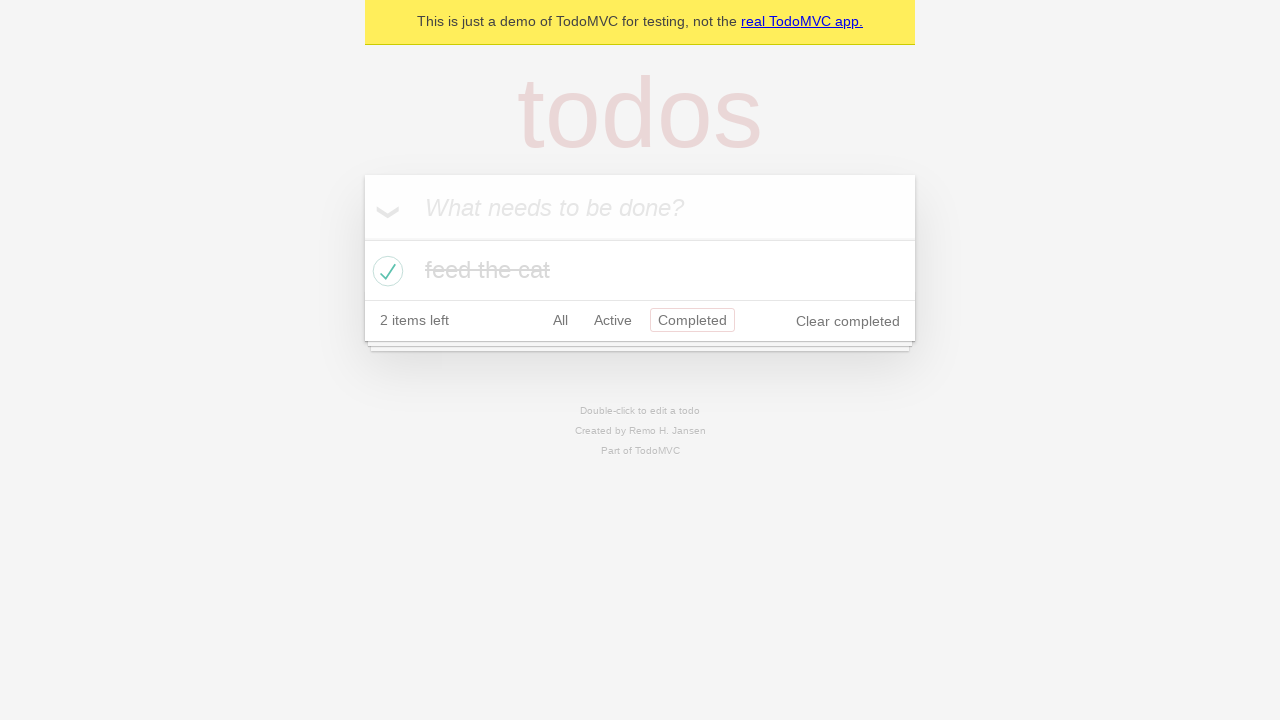

Clicked 'All' filter to display all items regardless of completion status at (560, 320) on internal:role=link[name="All"i]
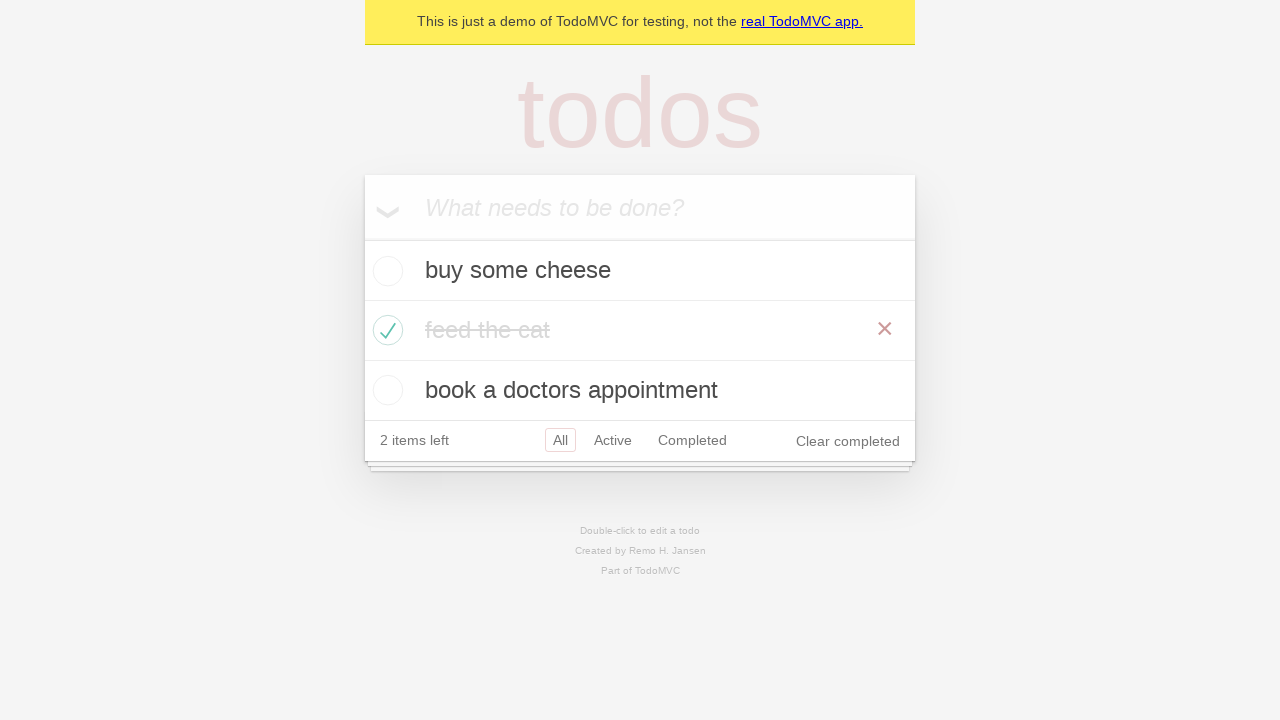

Verified that all 3 todo items are visible after selecting 'All' filter
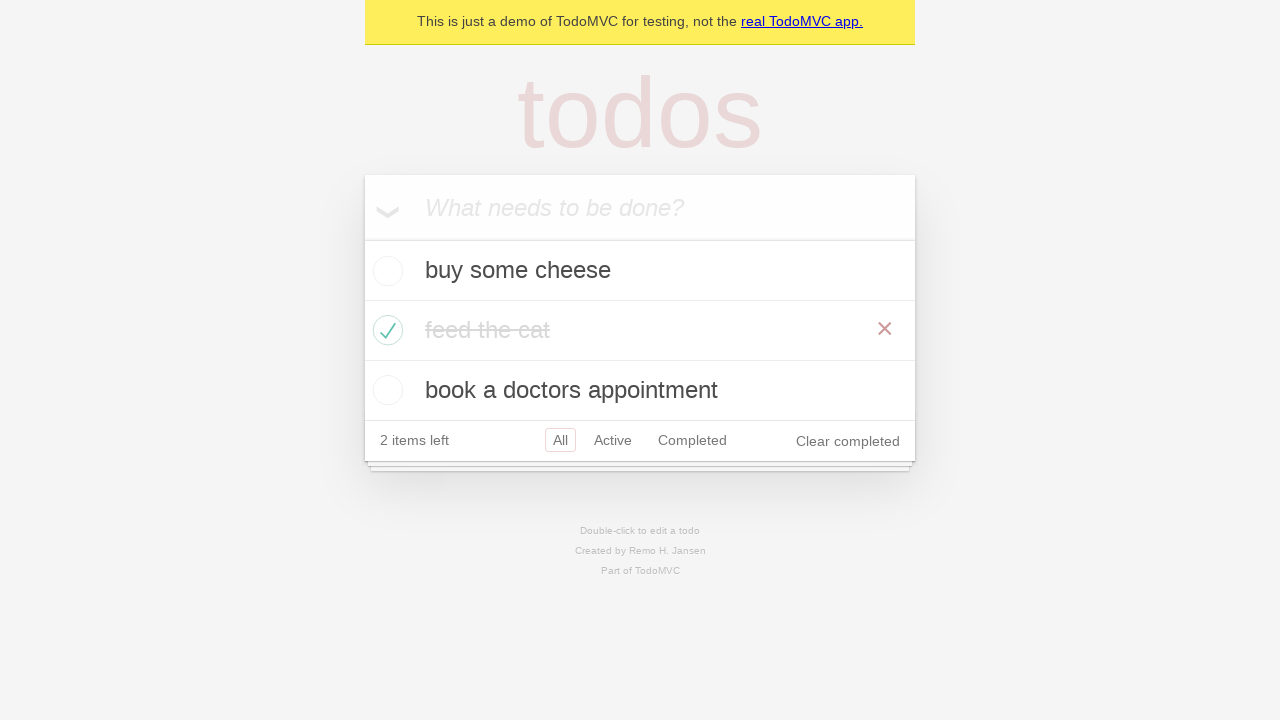

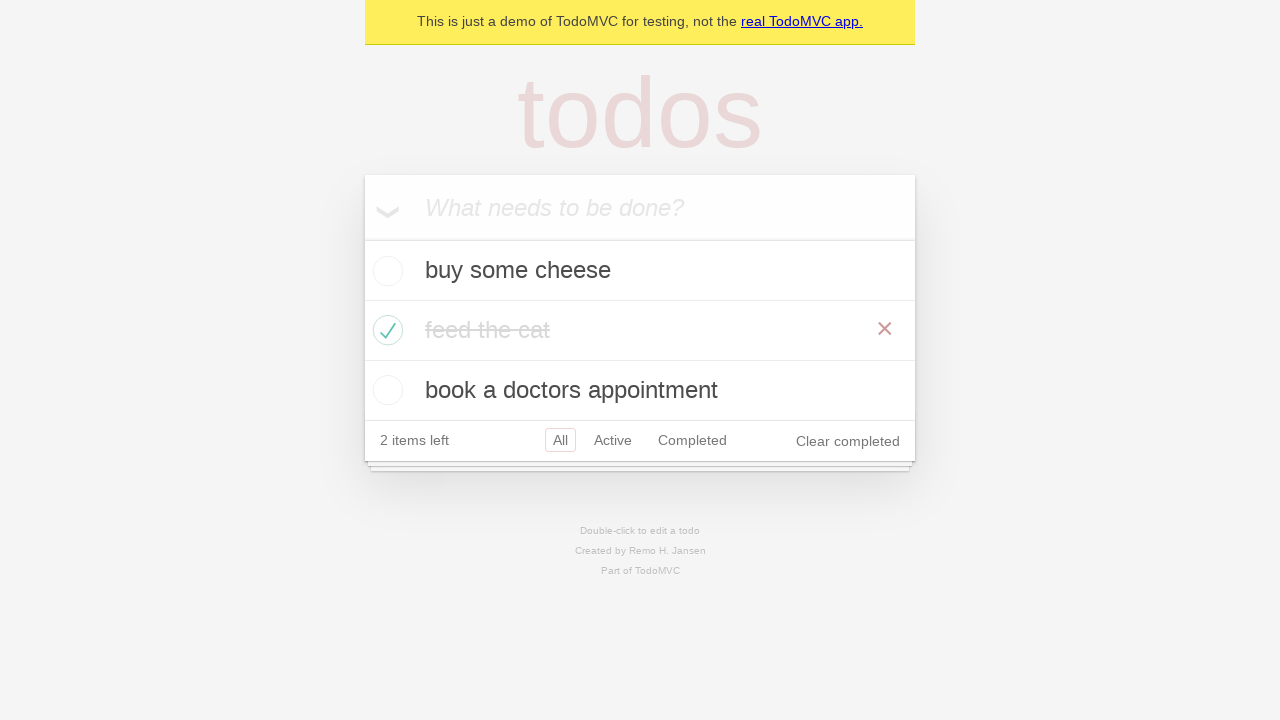